Tests the calculator history feature by performing multiple additions and verifying the history list updates correctly

Starting URL: http://juliemr.github.io/protractor-demo/

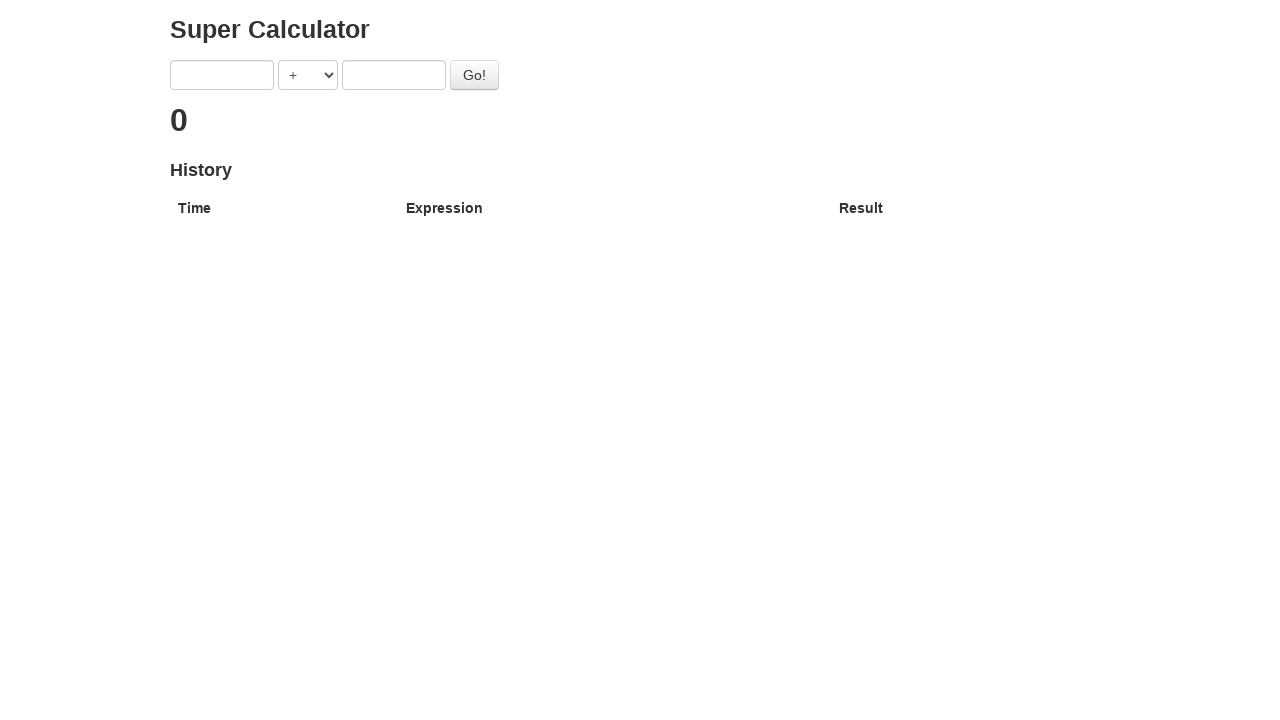

Filled first input field with '1' on [ng-model="first"]
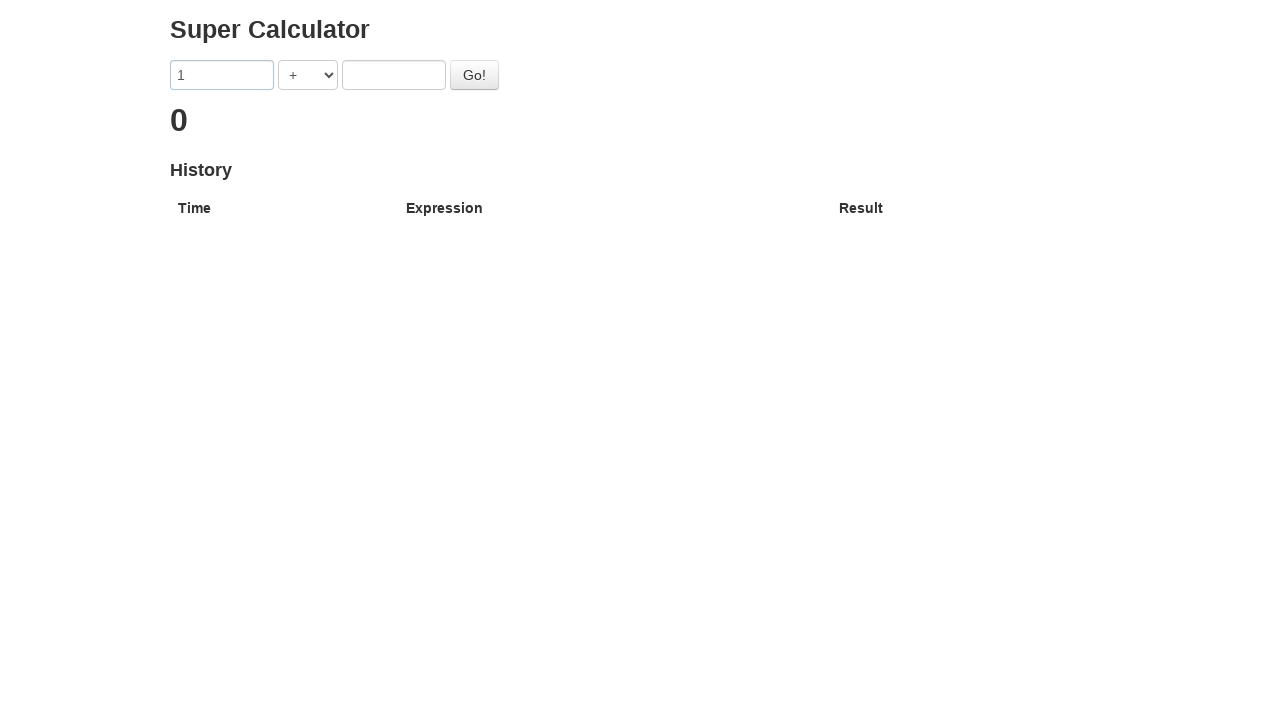

Filled second input field with '2' on [ng-model="second"]
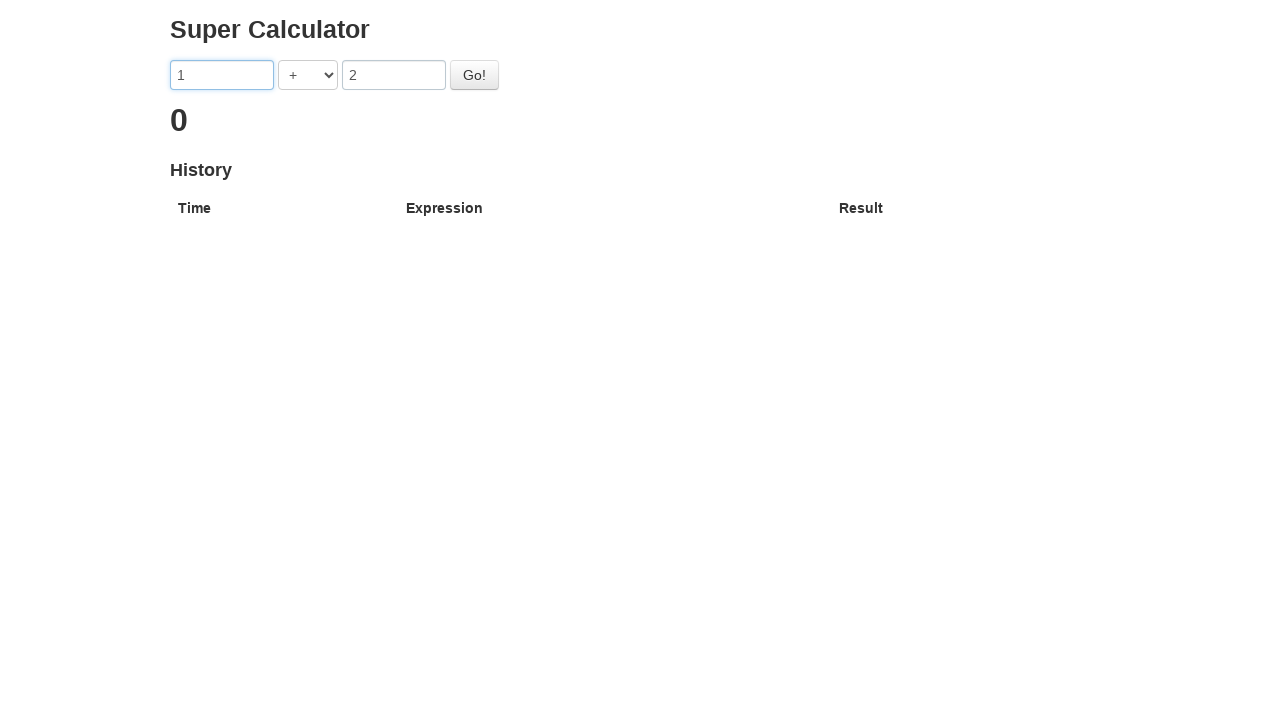

Clicked go button to perform first calculation (1 + 2) at (474, 75) on #gobutton
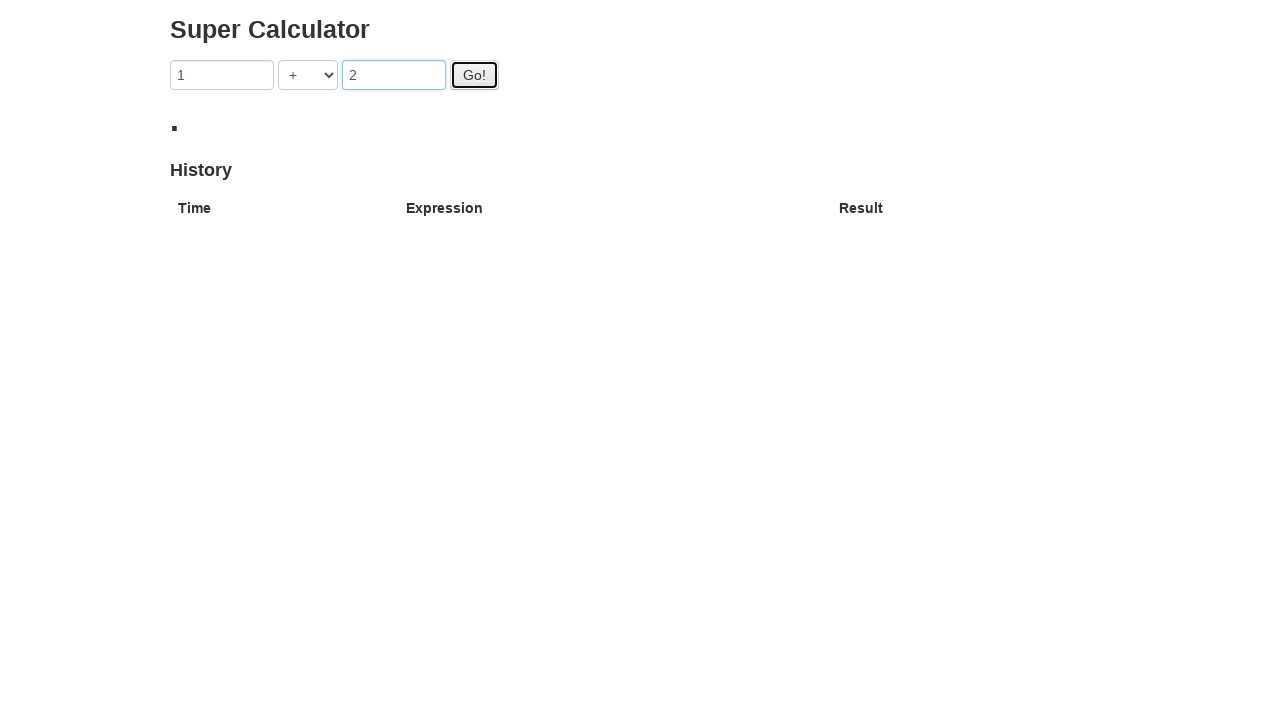

Filled first input field with '3' on [ng-model="first"]
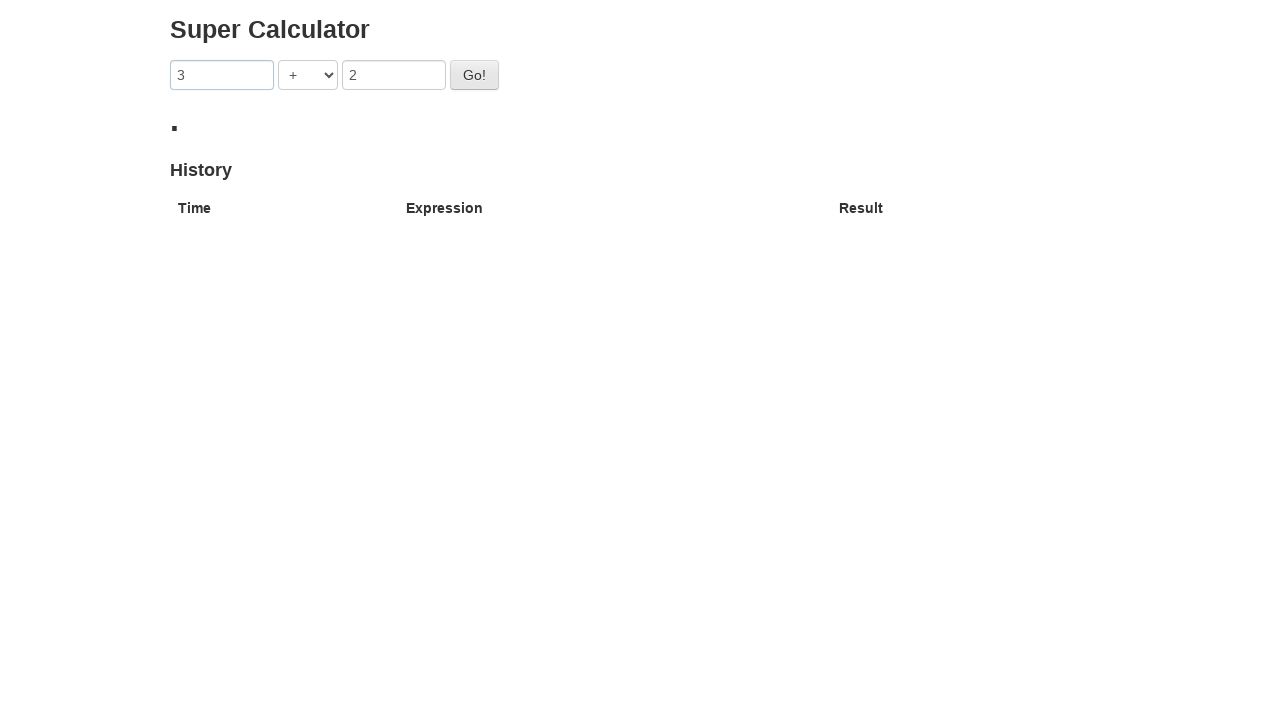

Filled second input field with '4' on [ng-model="second"]
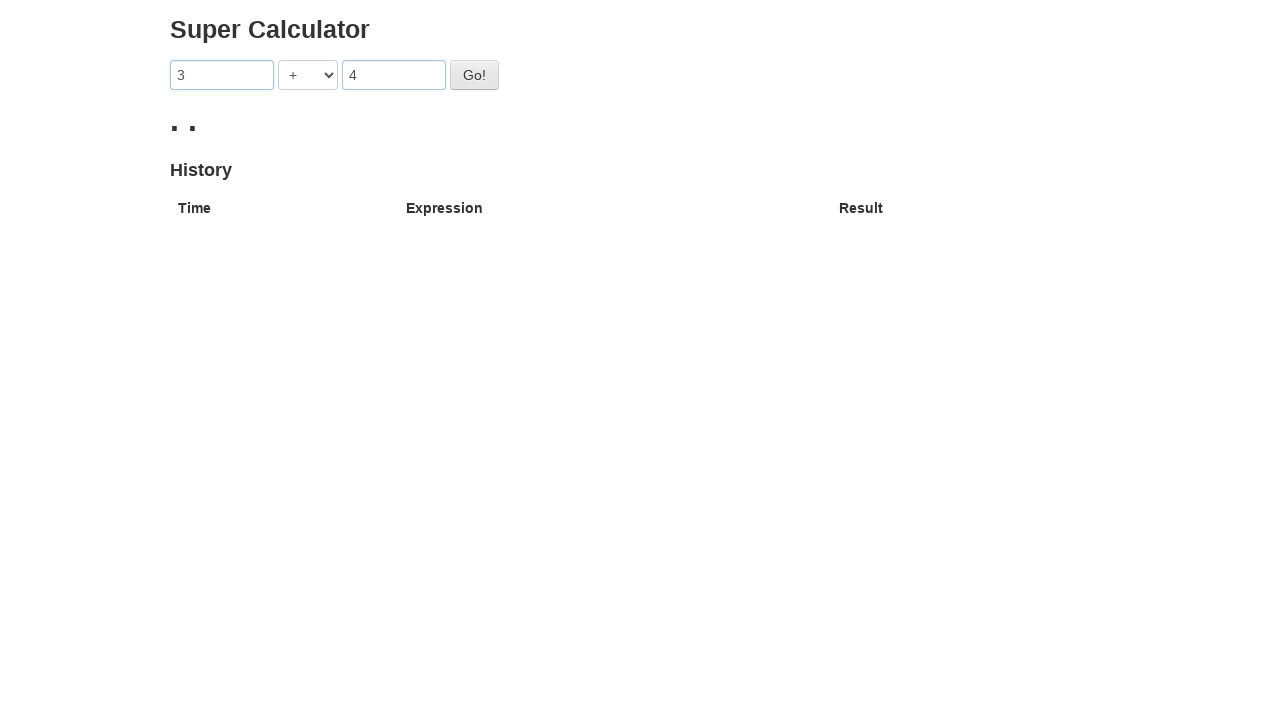

Clicked go button to perform second calculation (3 + 4) at (474, 75) on #gobutton
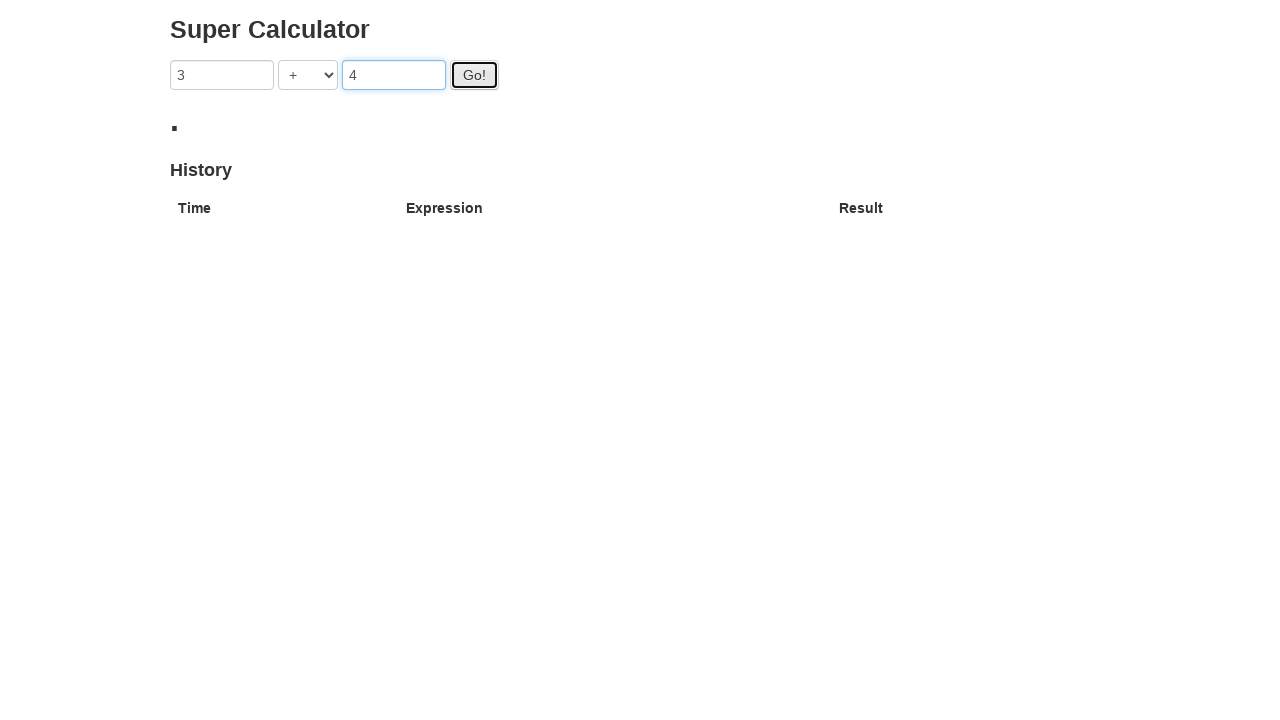

Waited for history list to appear
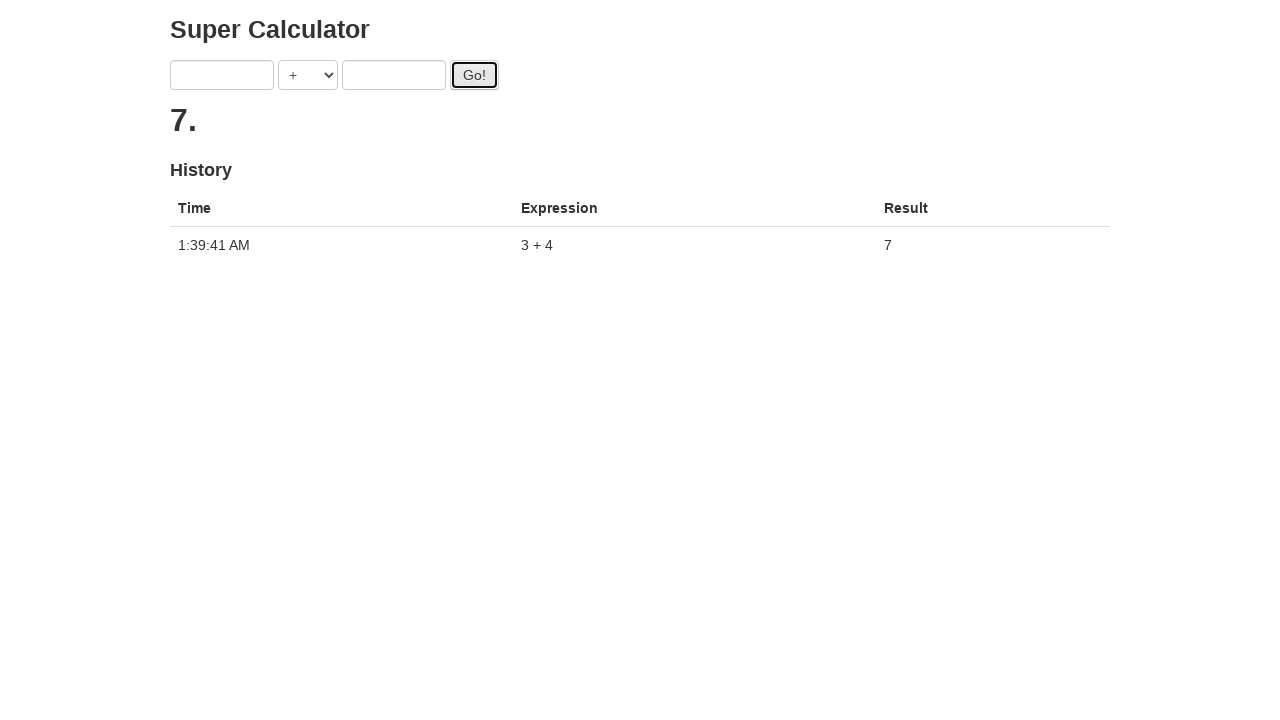

Filled first input field with '5' on [ng-model="first"]
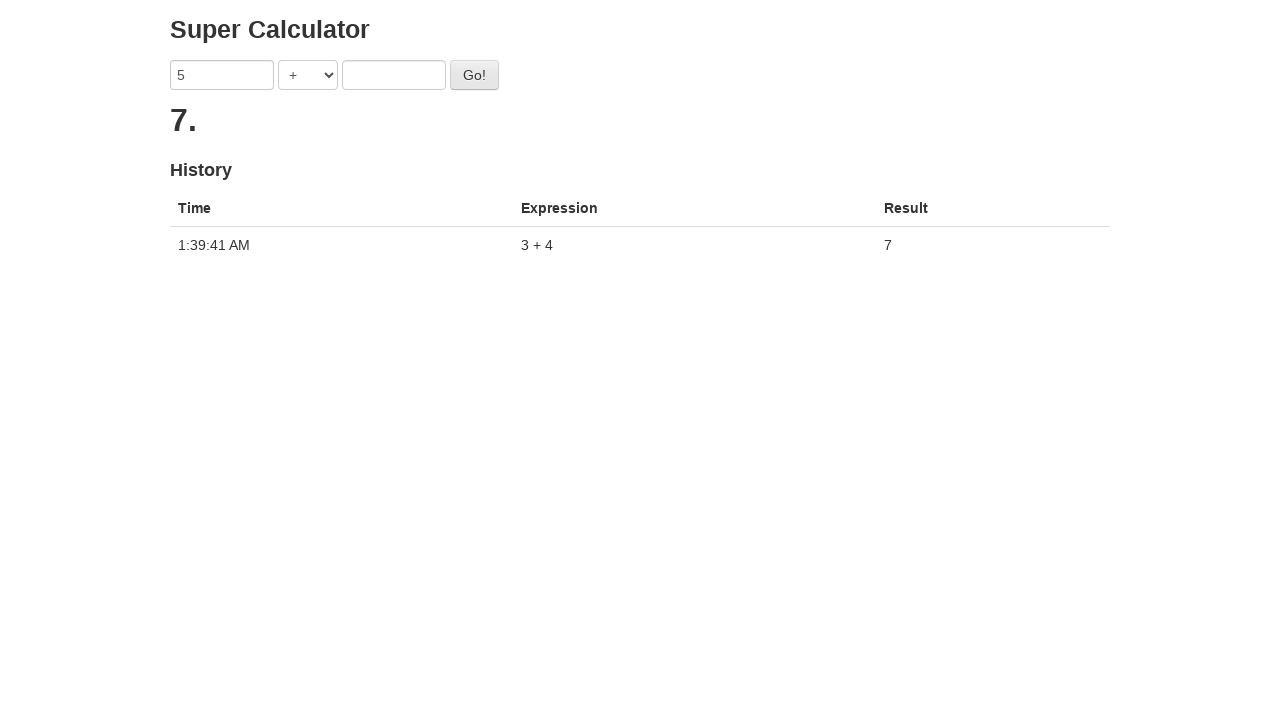

Filled second input field with '6' on [ng-model="second"]
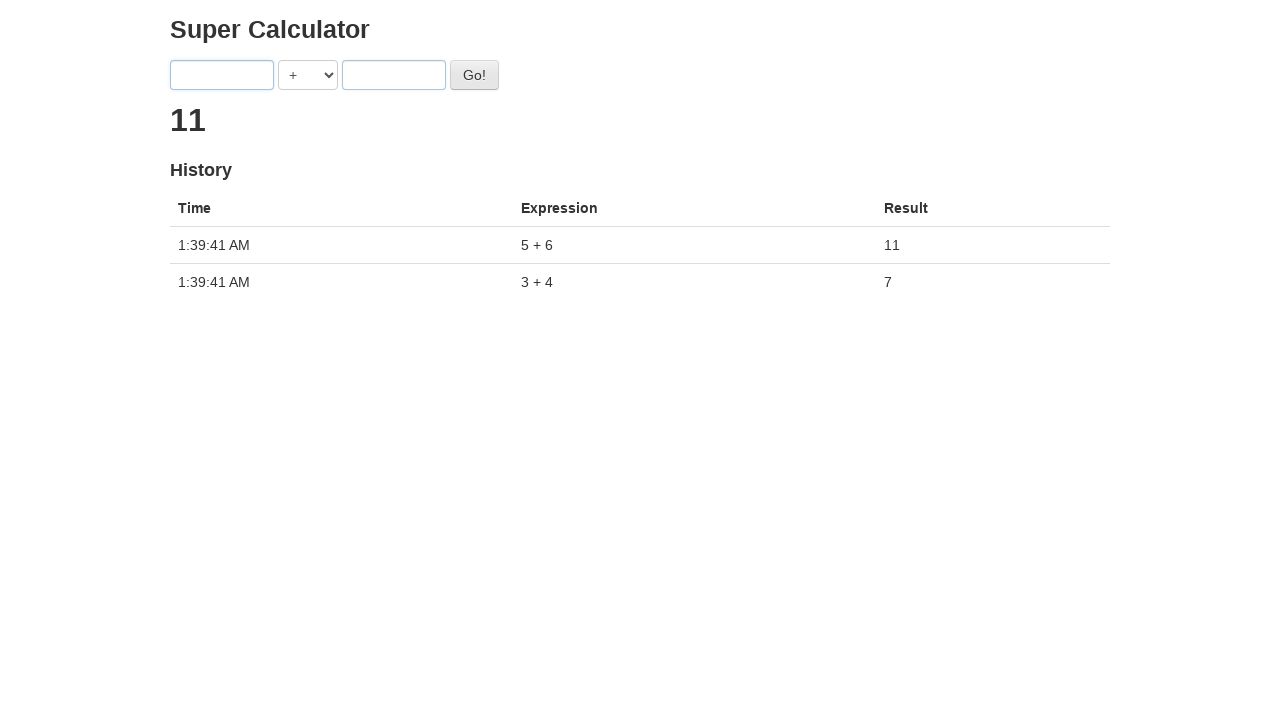

Clicked go button to perform third calculation (5 + 6) at (474, 75) on #gobutton
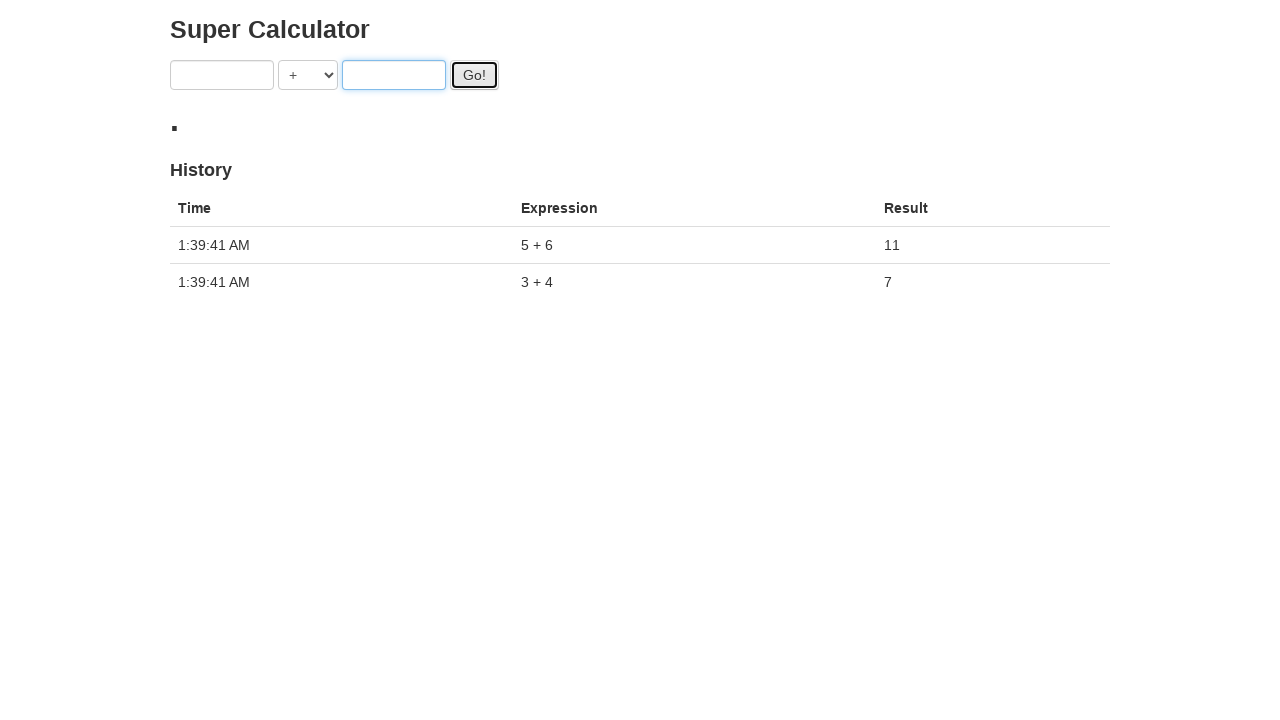

Waited for history list to show all three calculation entries
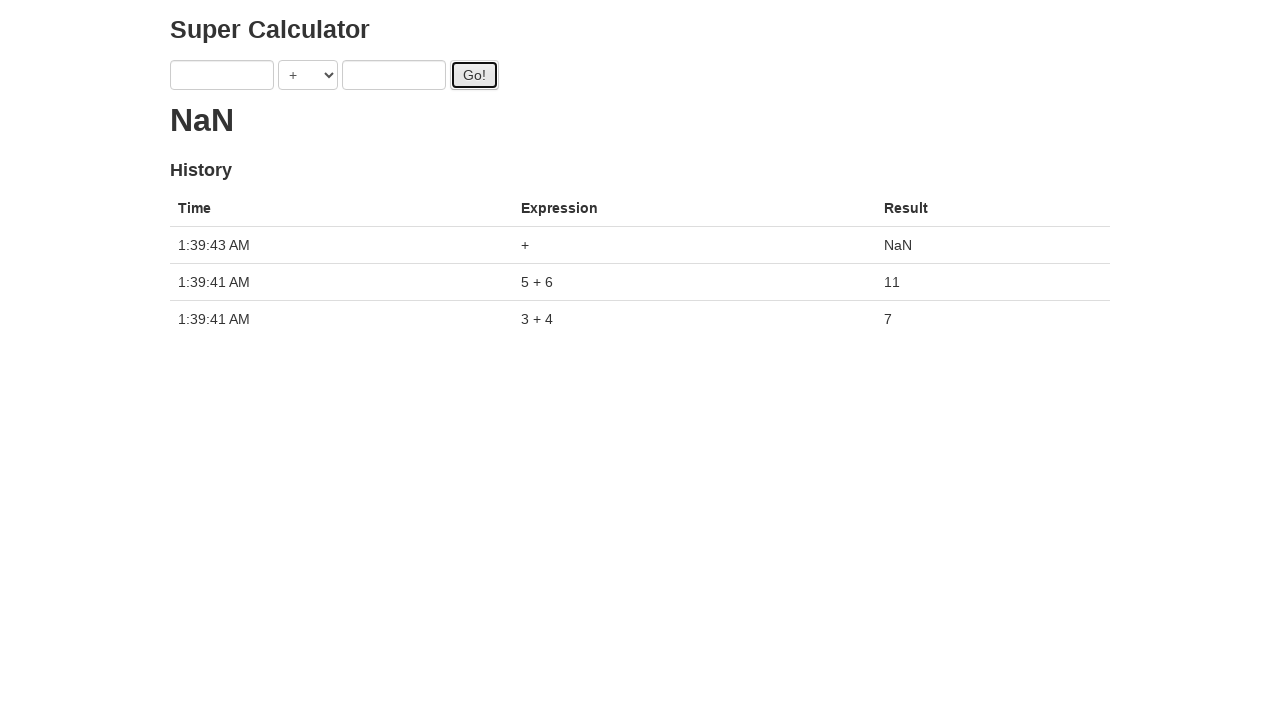

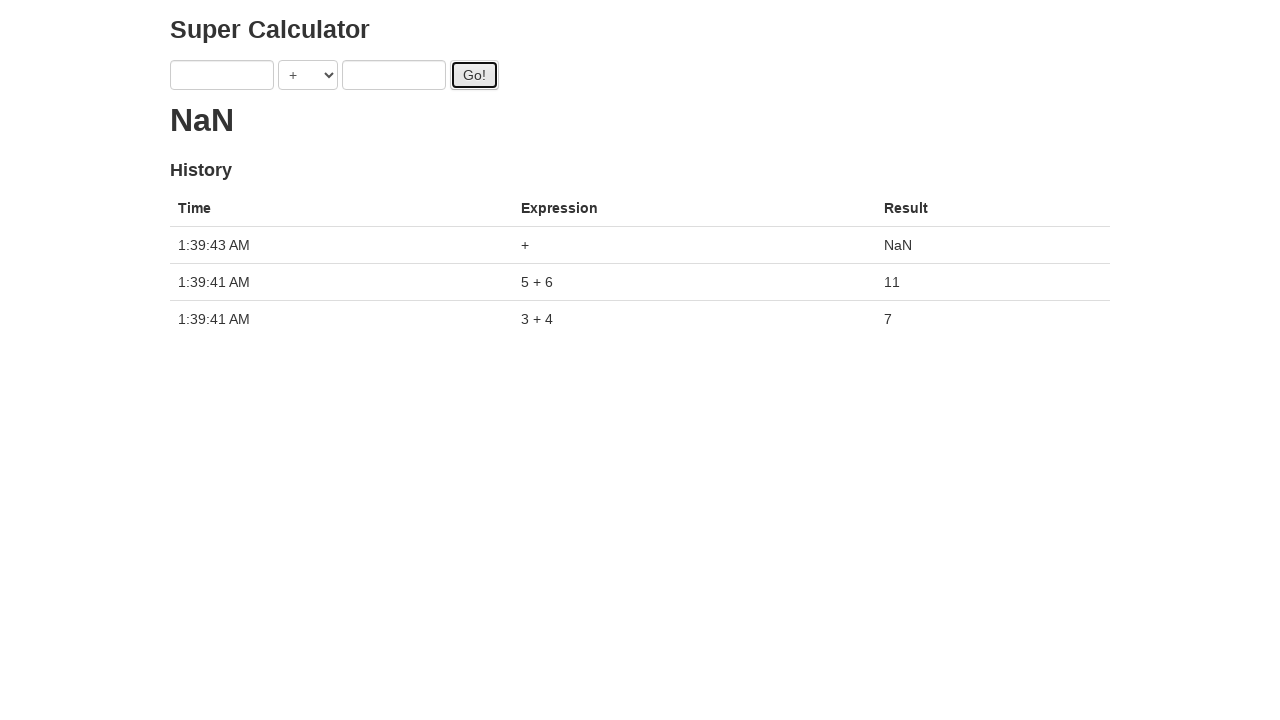